Tests filling an author name field on a news article page, likely part of a comment form

Starting URL: https://news.s7.ru/news?id=13441

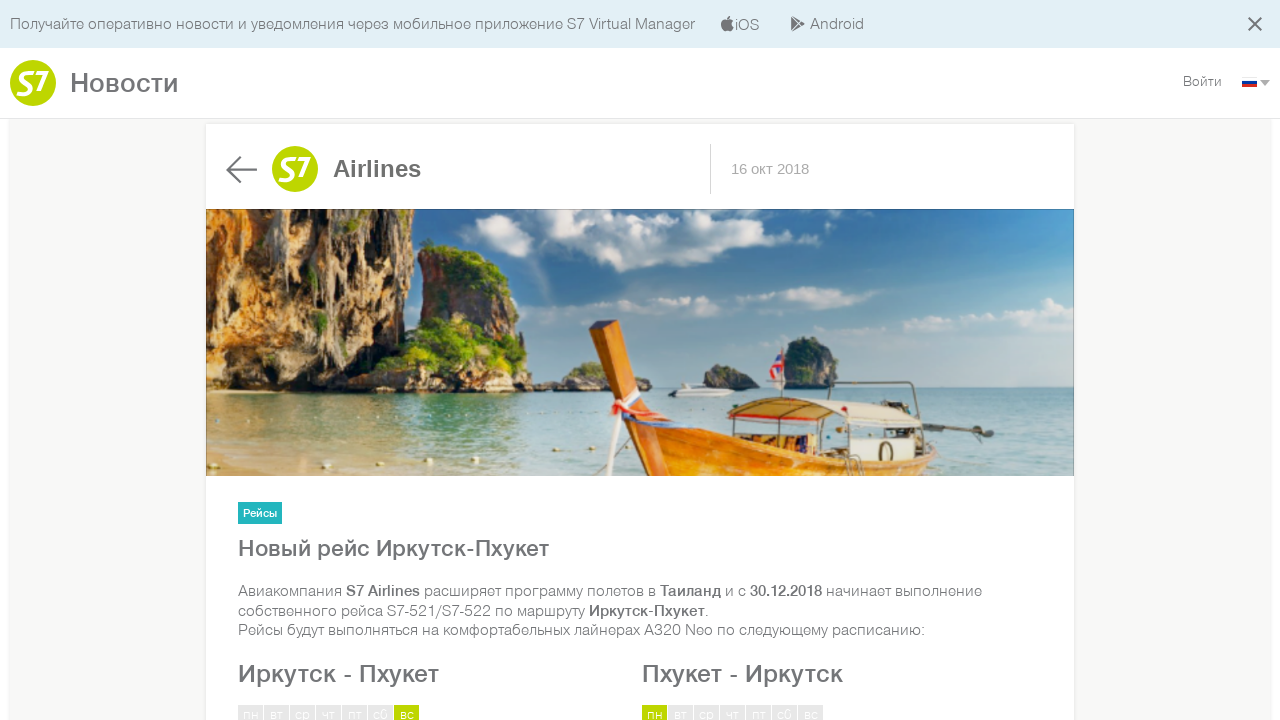

Filled author name field with 'Name' on news article comment form on #author
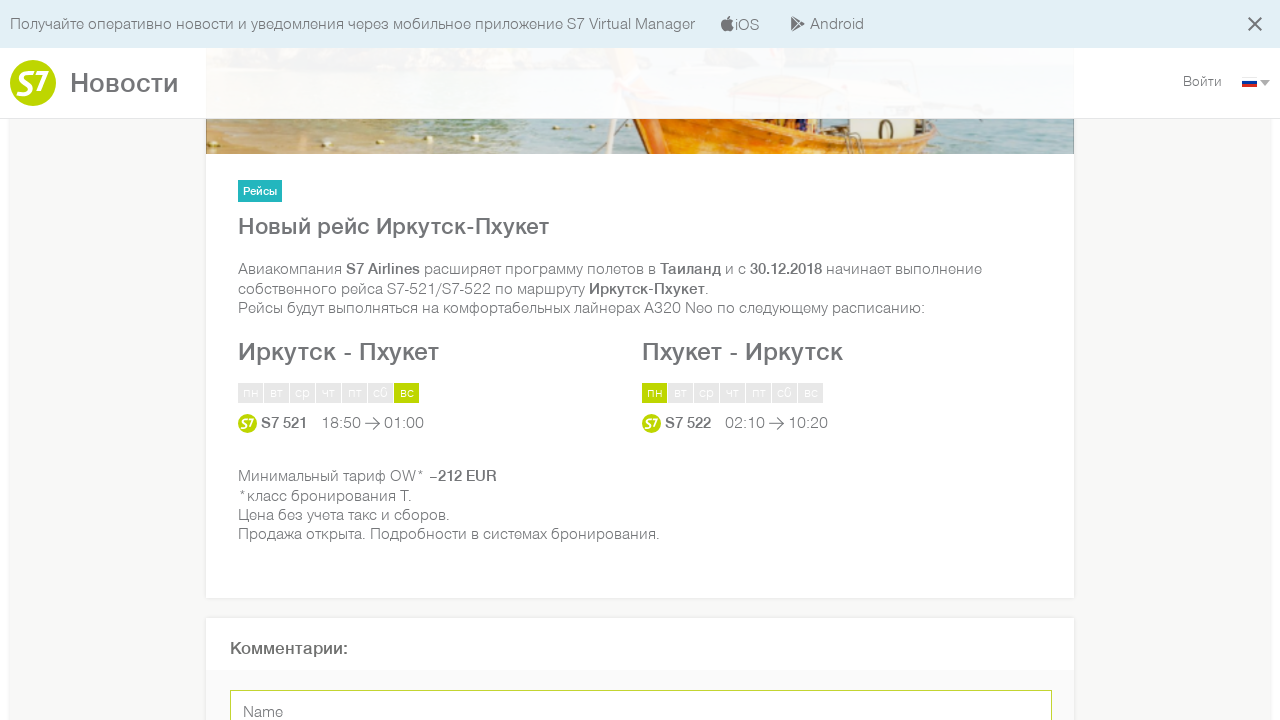

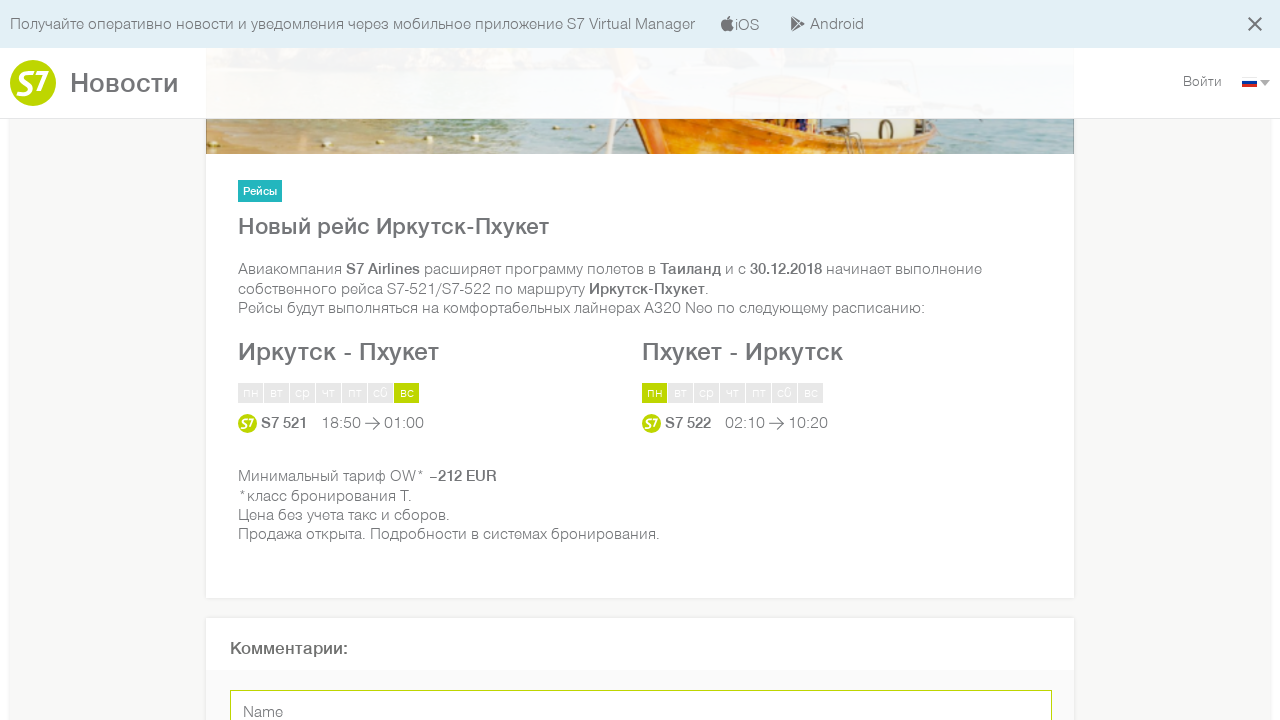